Tests the number entry page by entering a valid number and handling the success alert

Starting URL: https://kristinek.github.io/site/tasks/enter_a_number

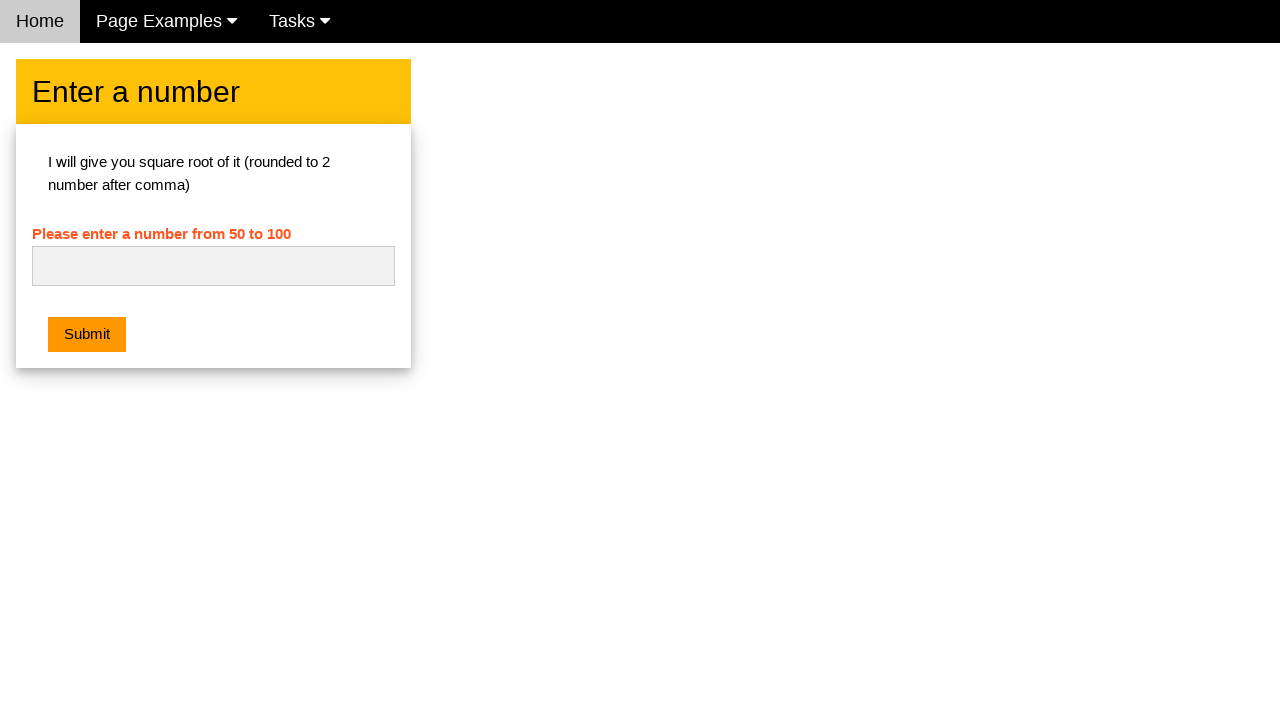

Entered valid number '42' in the number input field on #numb
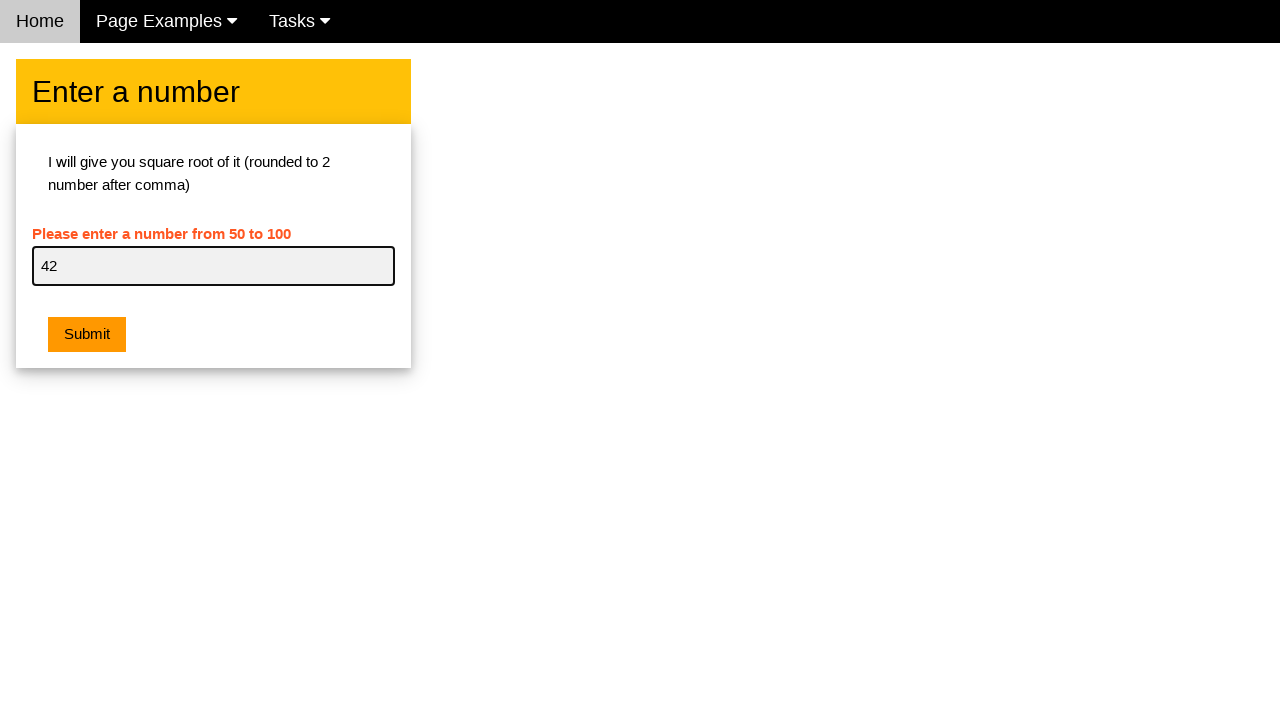

Set up dialog handler to accept success alert
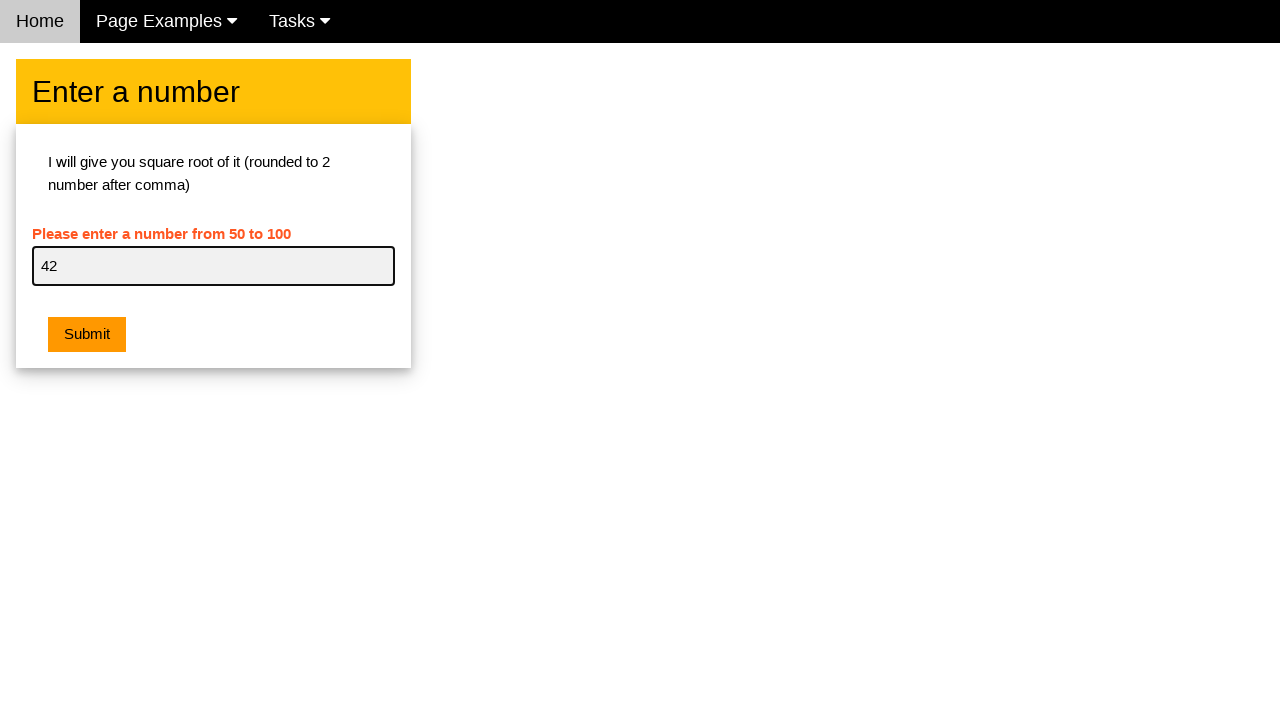

Clicked submit button to validate number entry at (87, 335) on .w3-btn
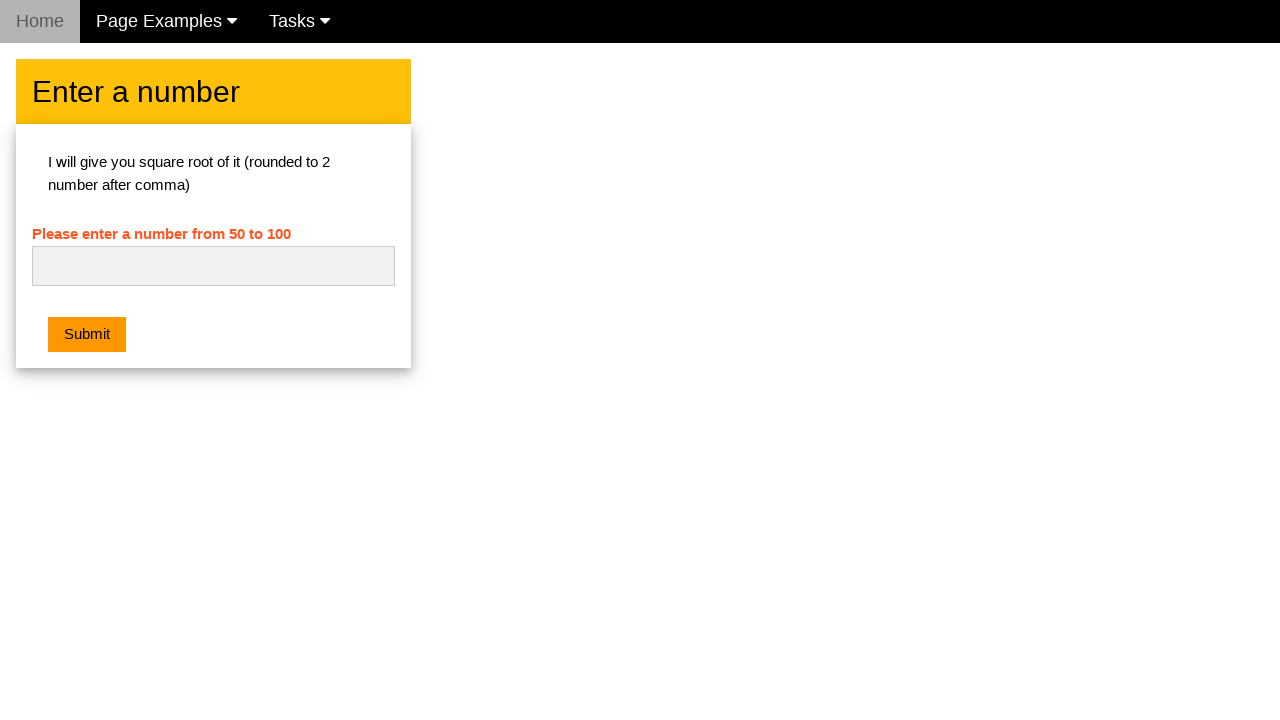

Waited for success alert to be displayed and handled
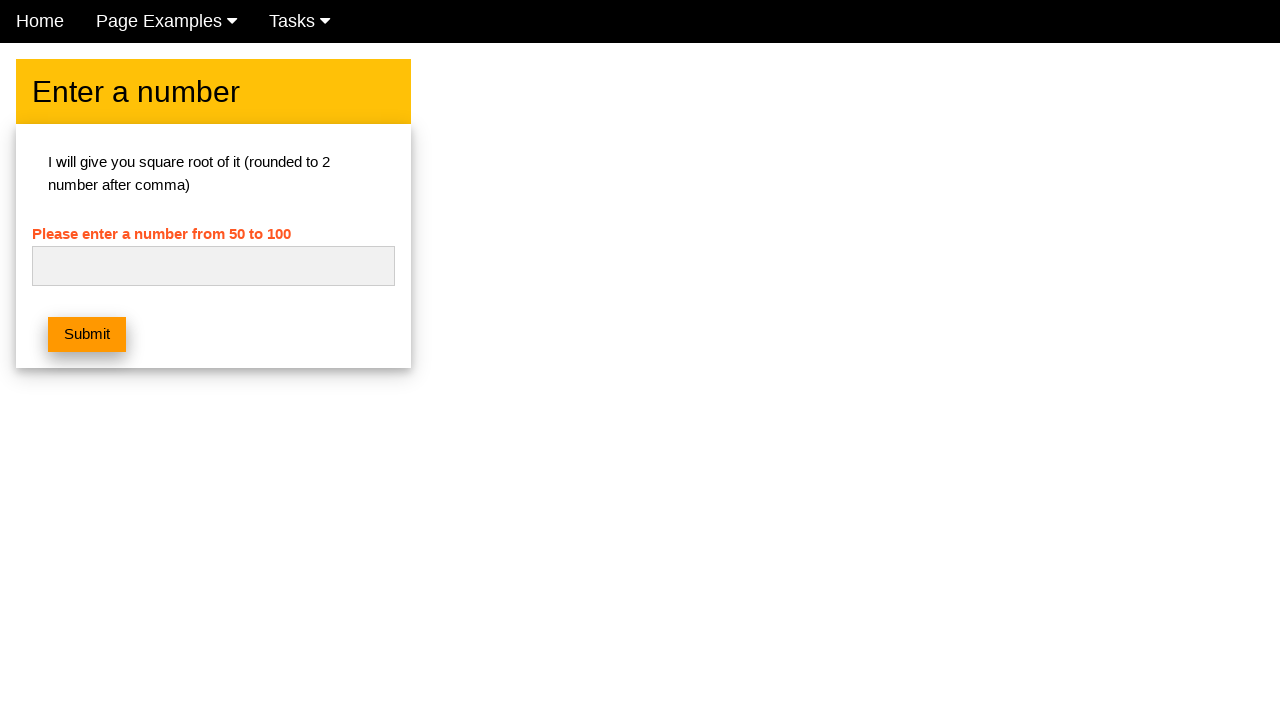

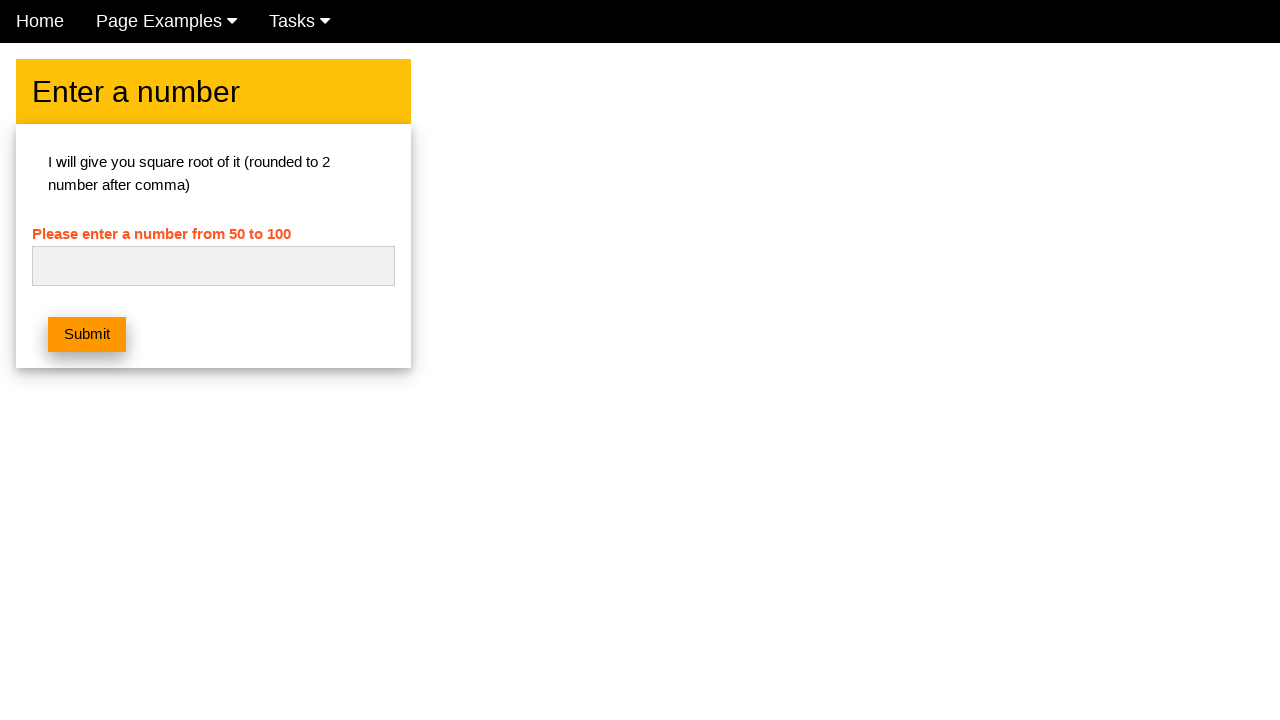